Fills out a practice automation form on demoqa.com with personal information including name, email, gender, phone number, date of birth, hobbies selection, and address fields.

Starting URL: https://demoqa.com/automation-practice-form

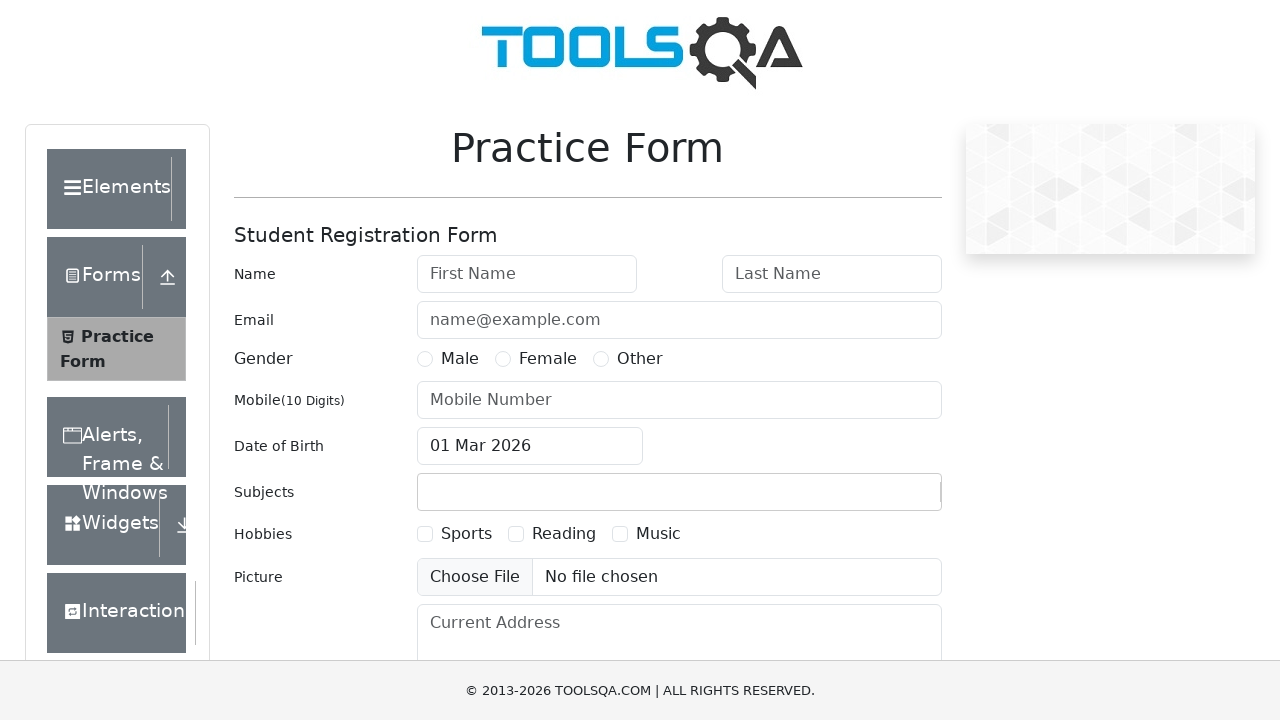

Filled first name field with 'Egor' on #firstName
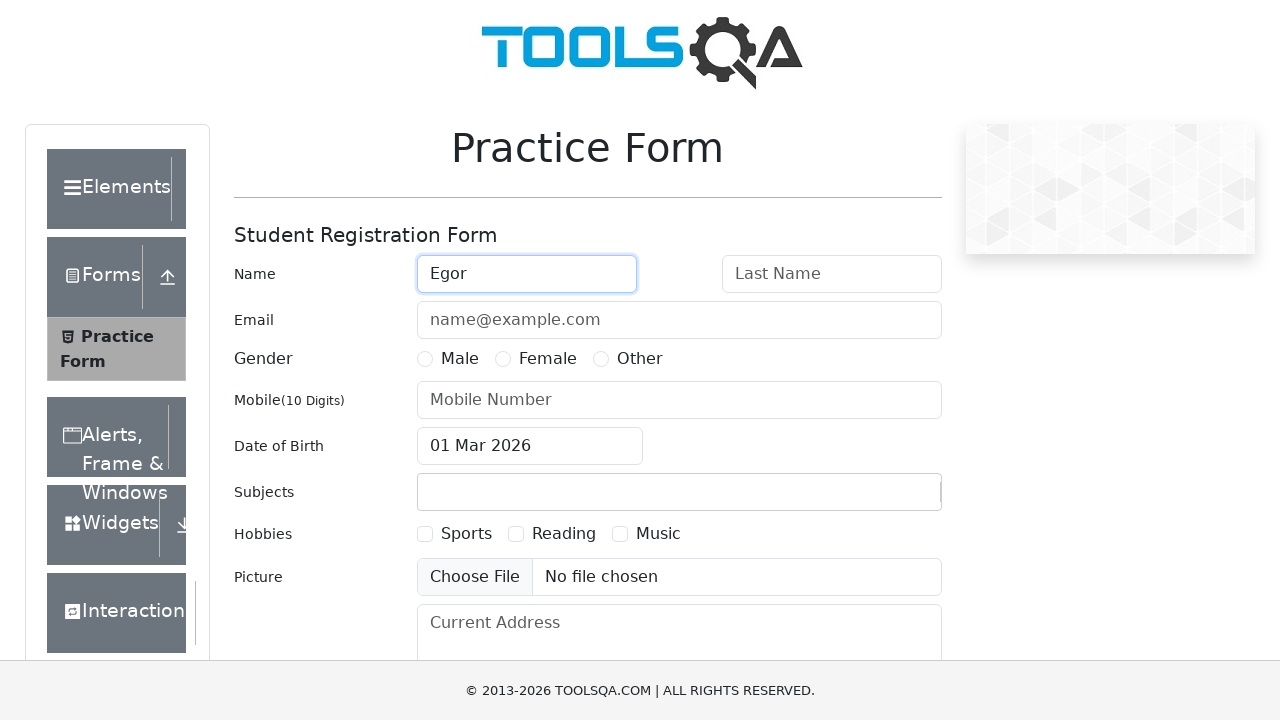

Filled last name field with 'Pupkin' on #lastName
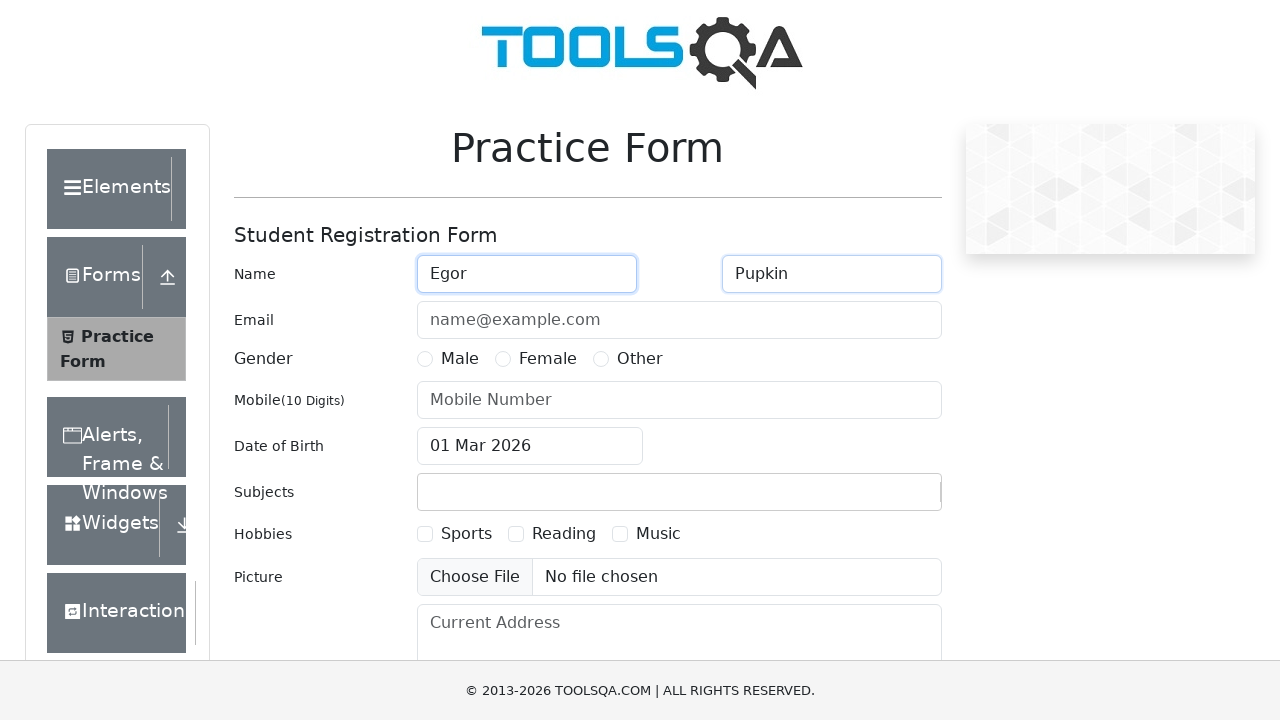

Filled email field with 'egorpupkin@fakemail.com' on #userEmail
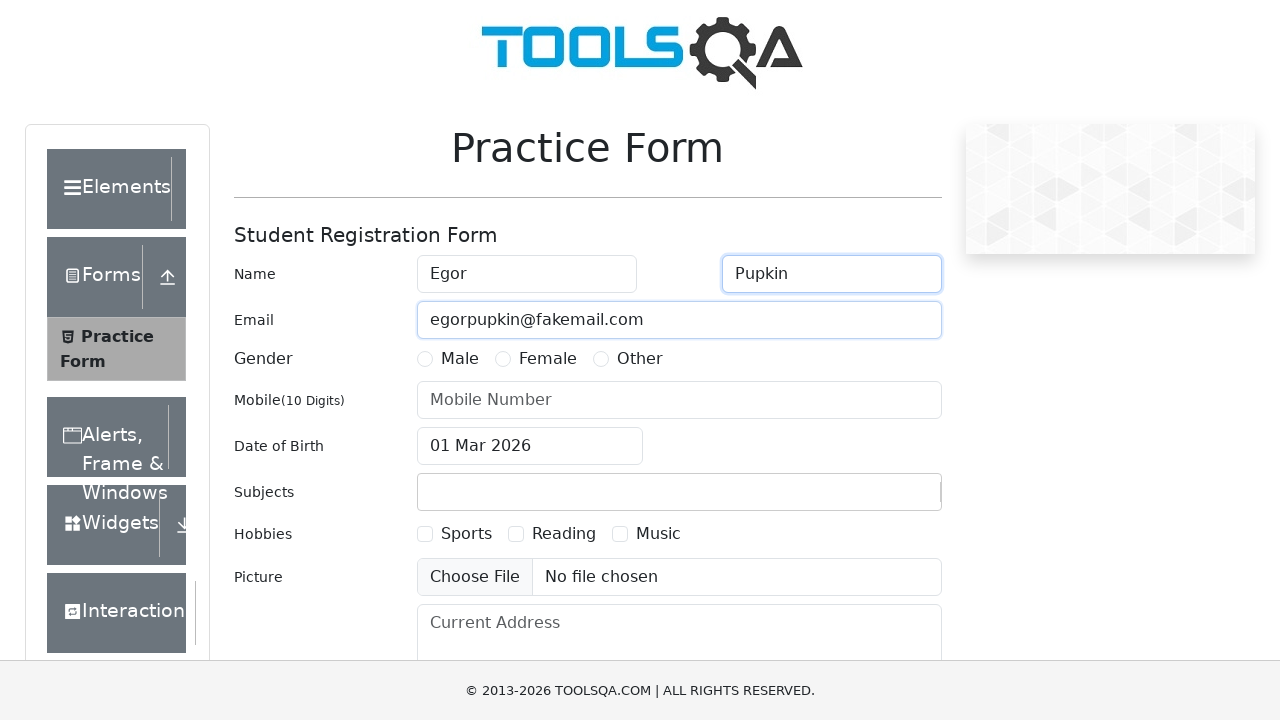

Selected Male gender option at (460, 359) on label[for='gender-radio-1']
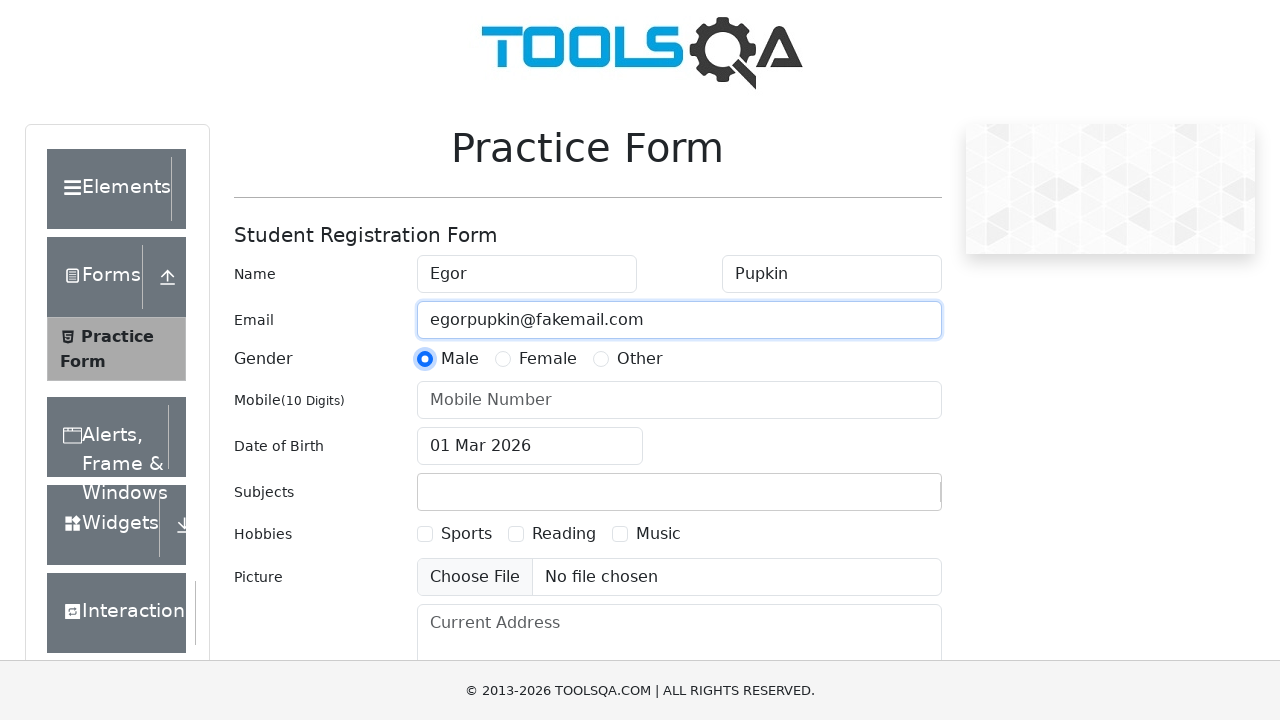

Filled phone number field with '9876543210' on #userNumber
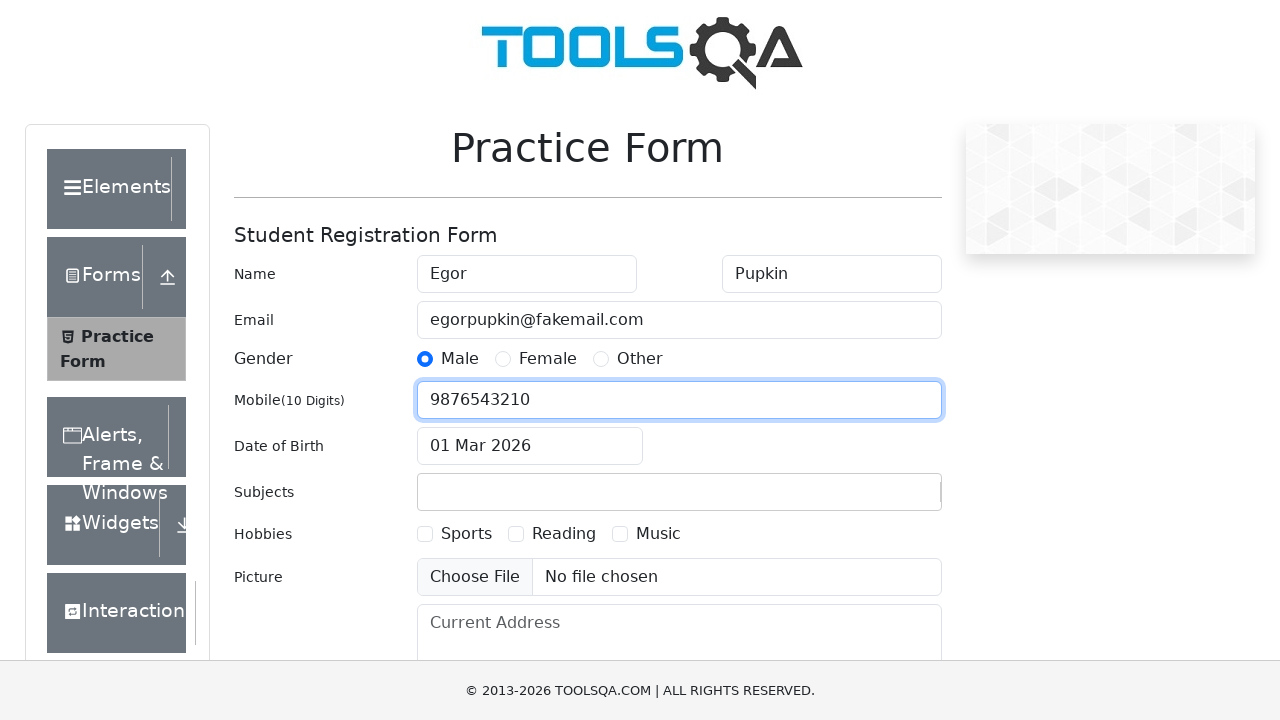

Clicked date of birth input field to open date picker at (530, 446) on #dateOfBirthInput
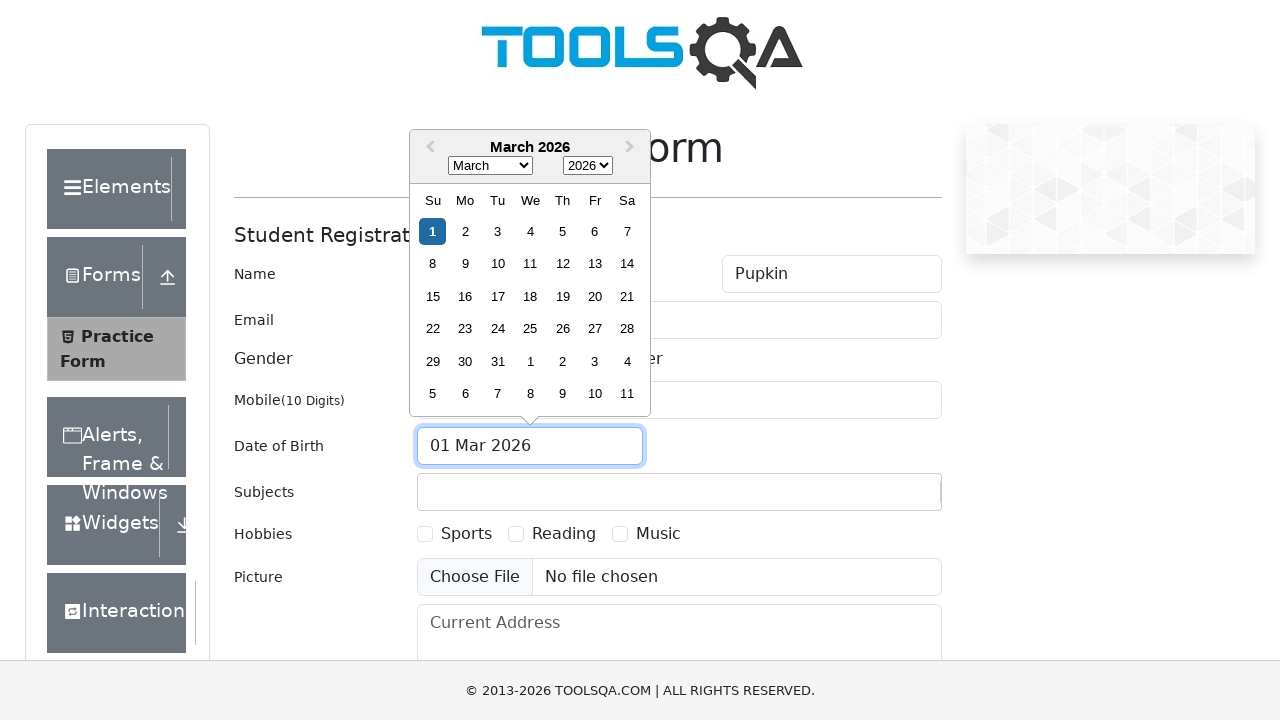

Selected year 1987 from date picker on .react-datepicker__year-select
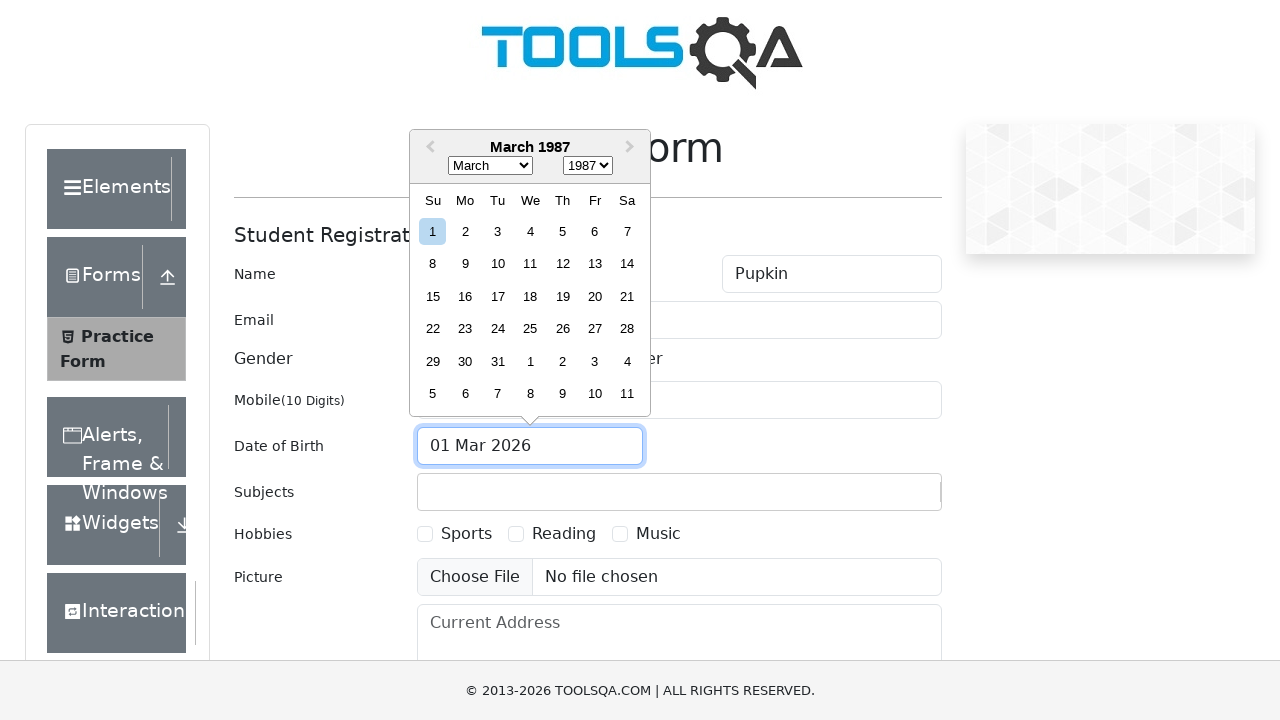

Selected month June from date picker on .react-datepicker__month-select
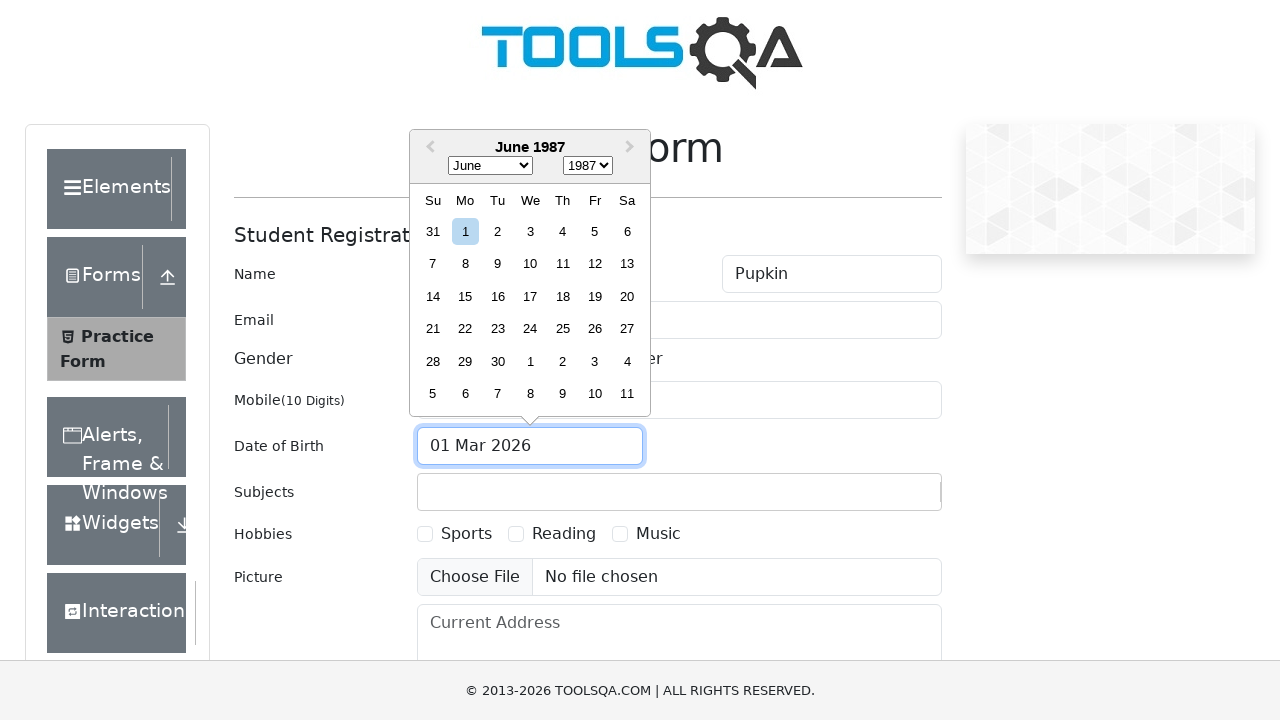

Selected day 21st (June 21st, 1987) from date picker at (433, 329) on [aria-label='Choose Sunday, June 21st, 1987']
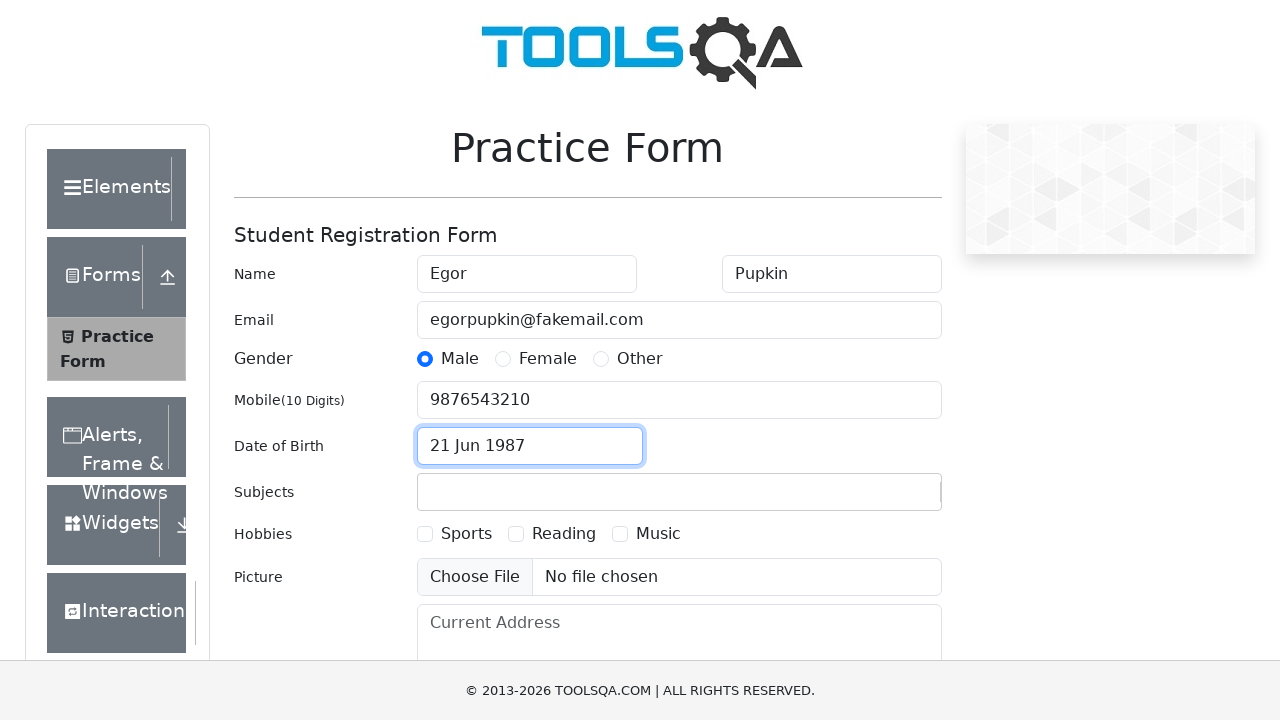

Selected Reading hobby checkbox at (564, 534) on label[for='hobbies-checkbox-2']
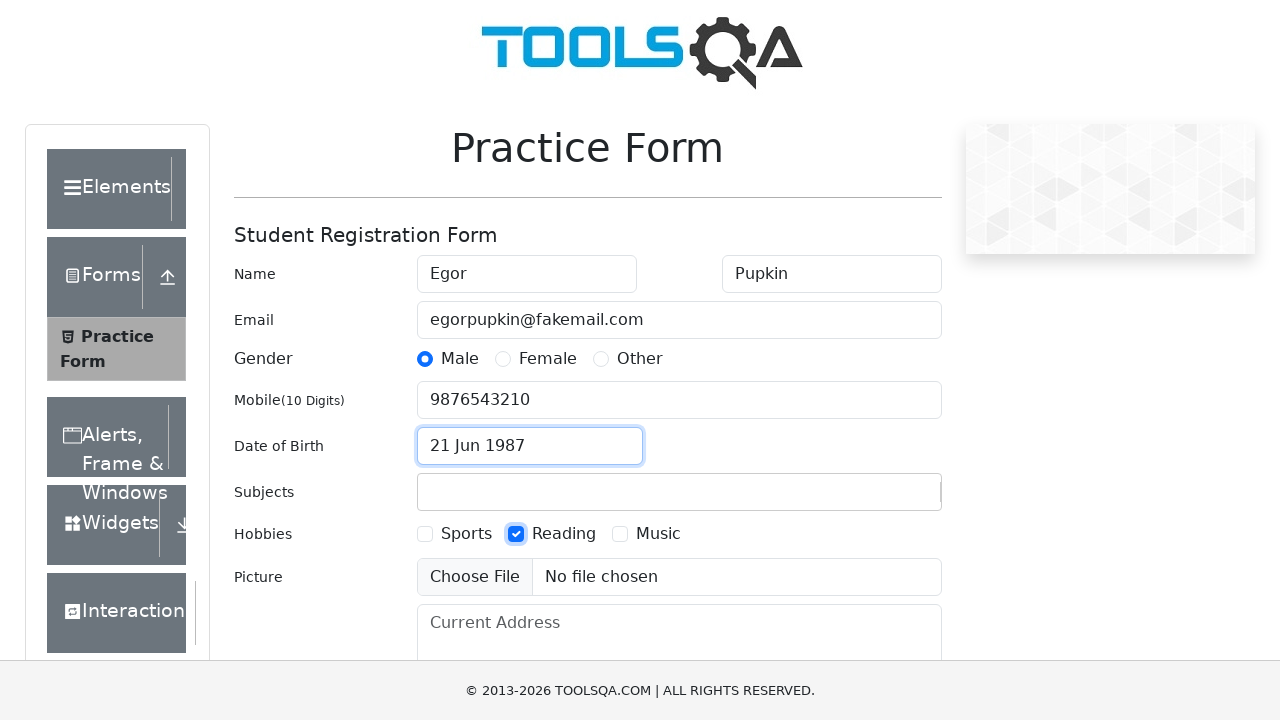

Selected Music hobby checkbox at (658, 534) on label[for='hobbies-checkbox-3']
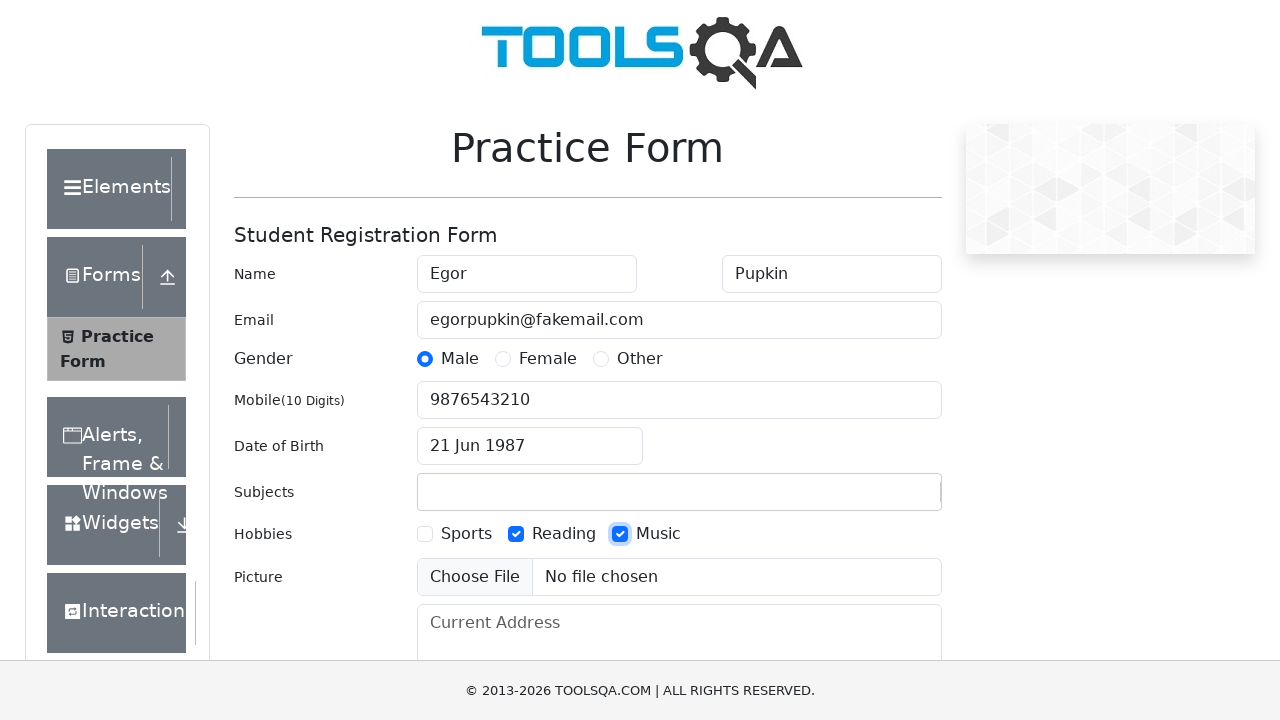

Filled current address field with 'Test address 123 building 0' on #currentAddress
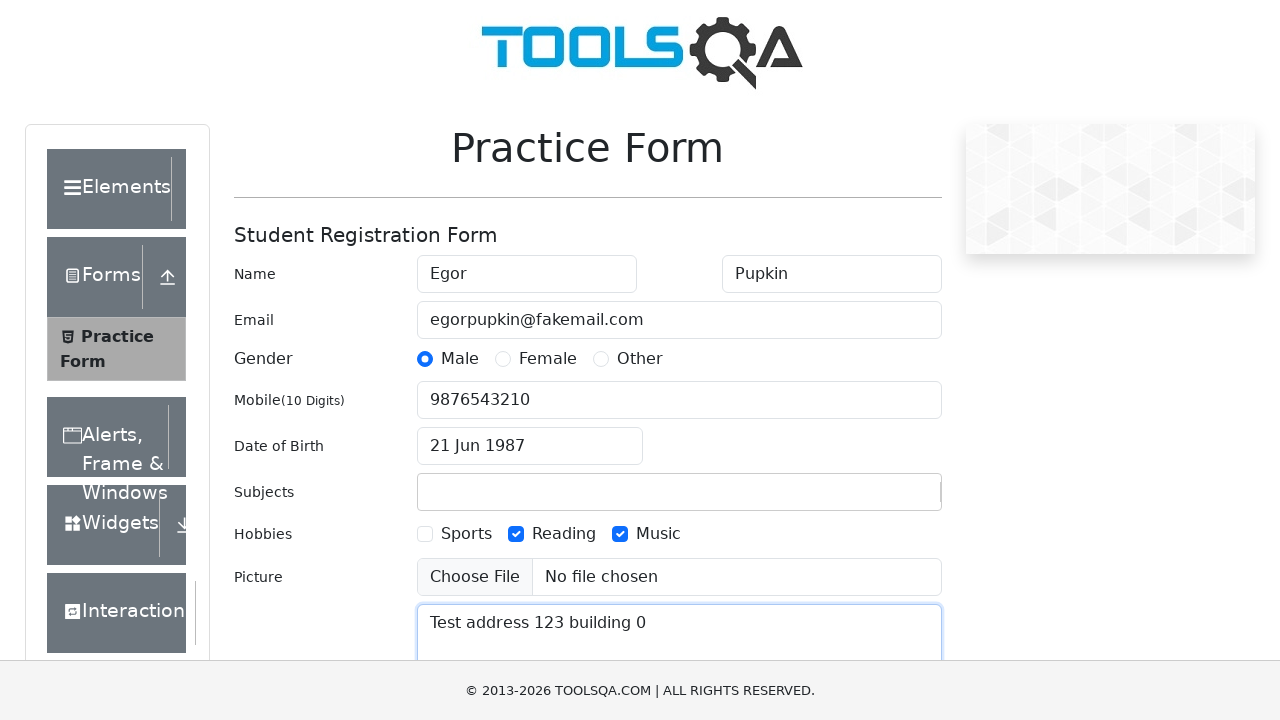

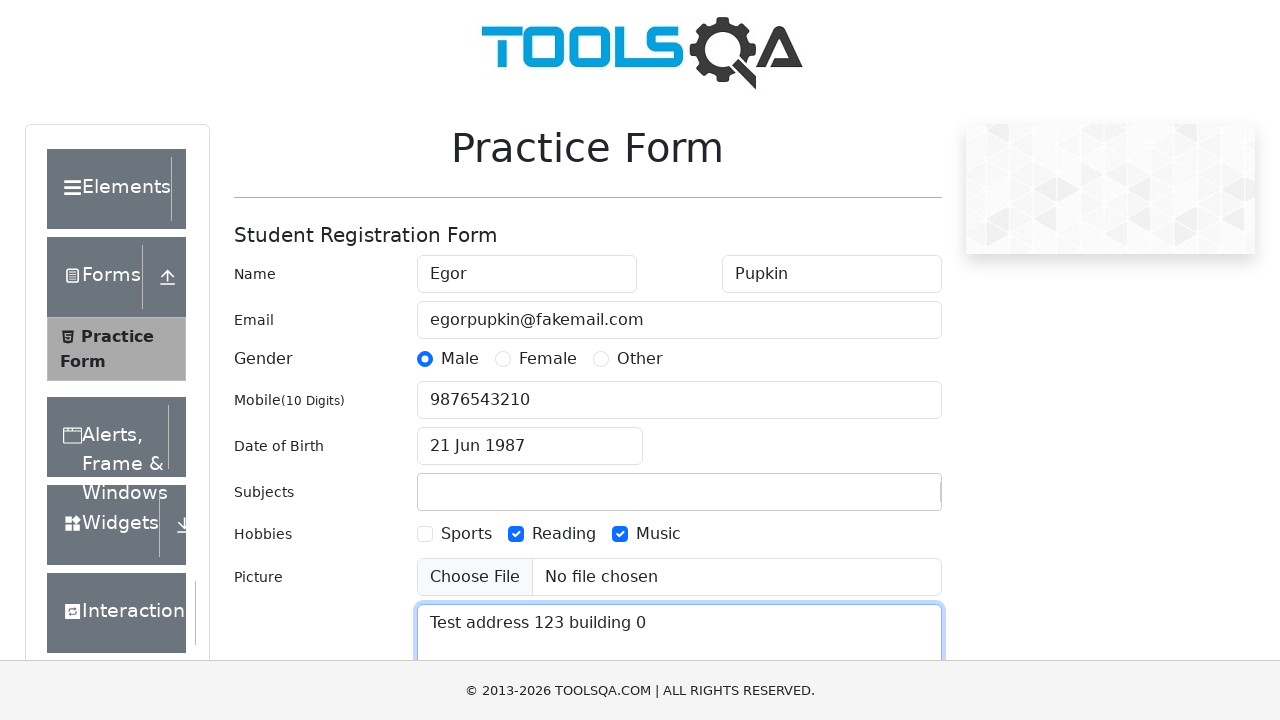